Tests basic browser navigation commands including forward, back, window maximize/minimize, and page refresh on the MakeMyTrip website

Starting URL: https://www.makemytrip.com/

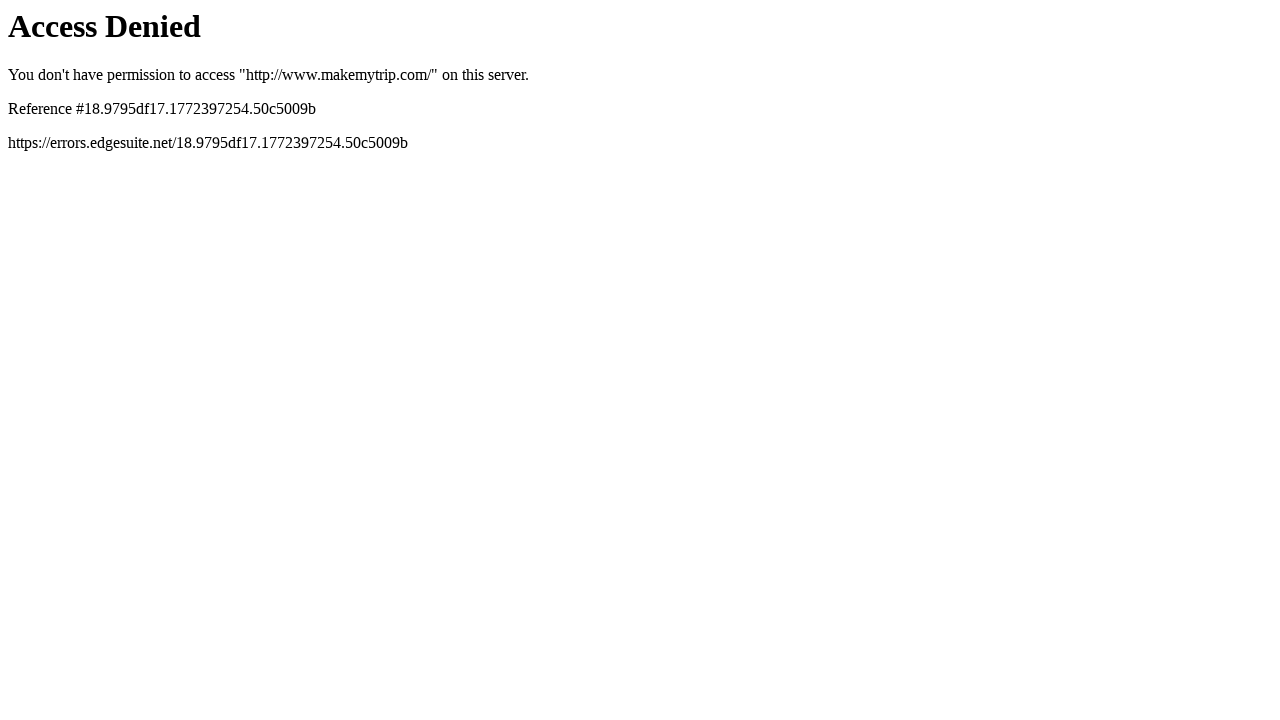

Navigated forward in browser history
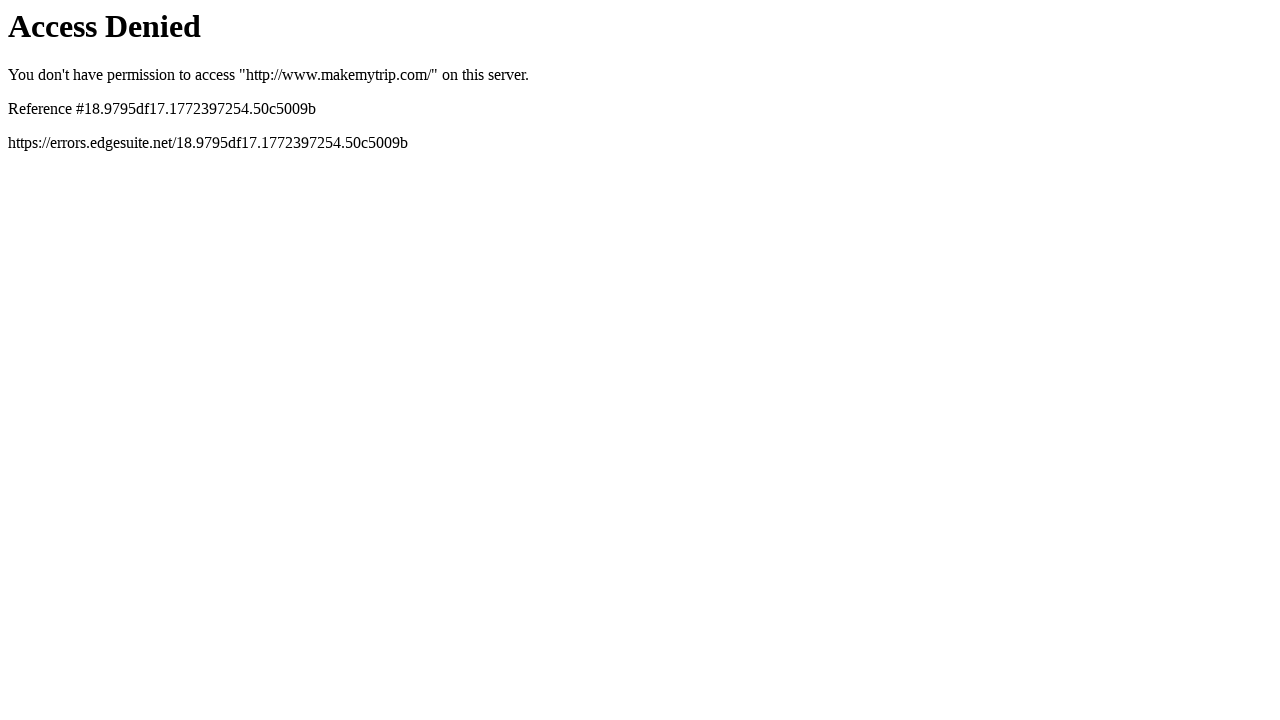

Navigated back in browser history
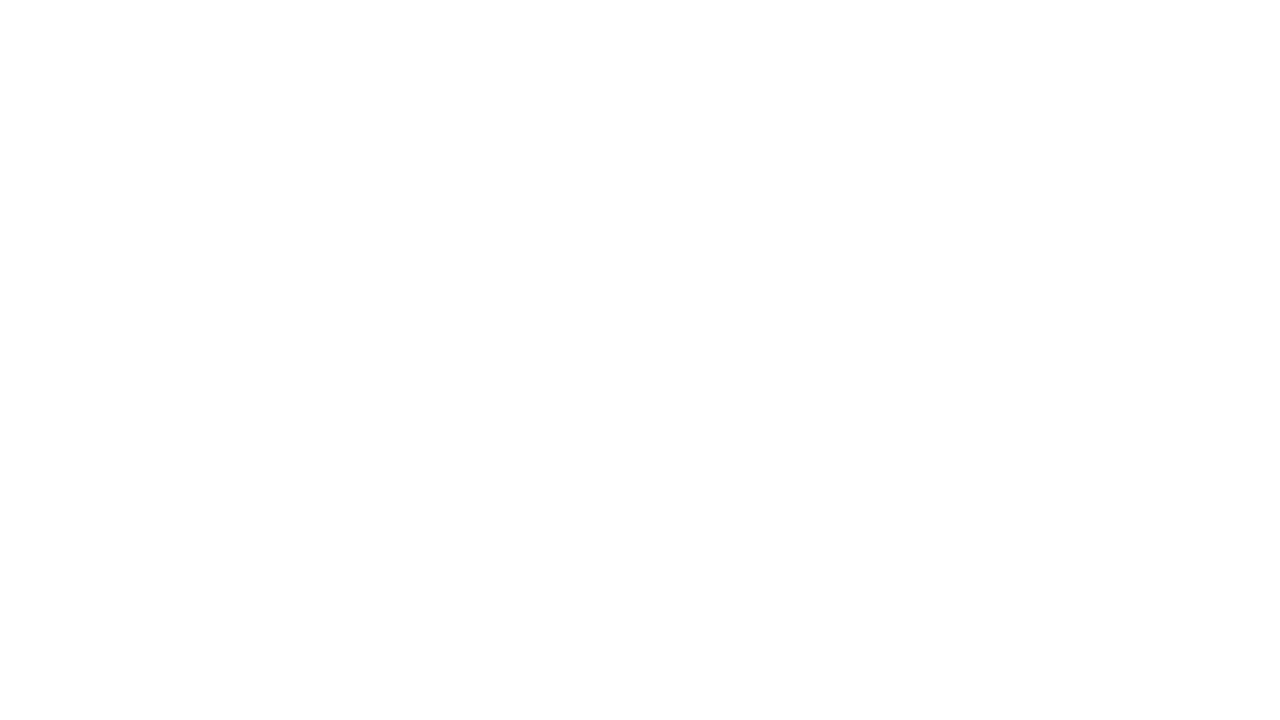

Maximized window to 1920x1080 viewport size
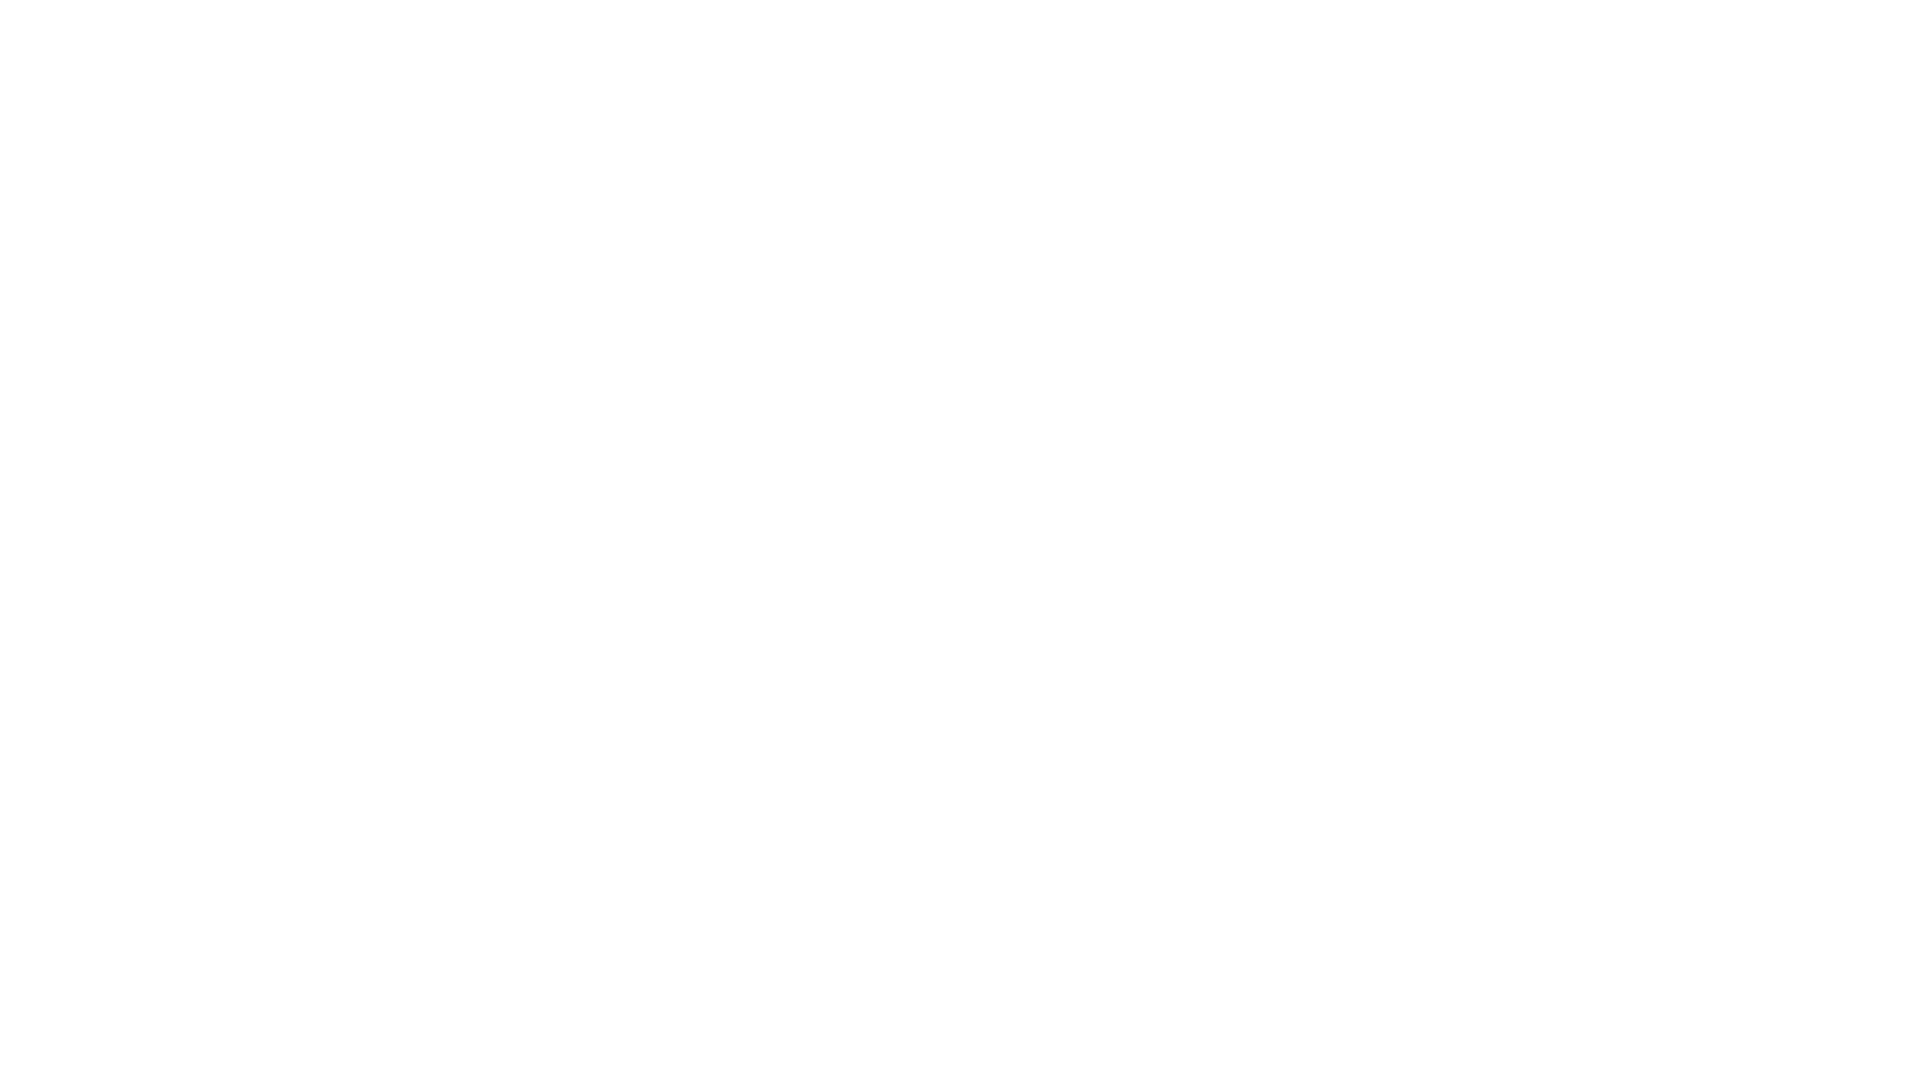

Refreshed the page
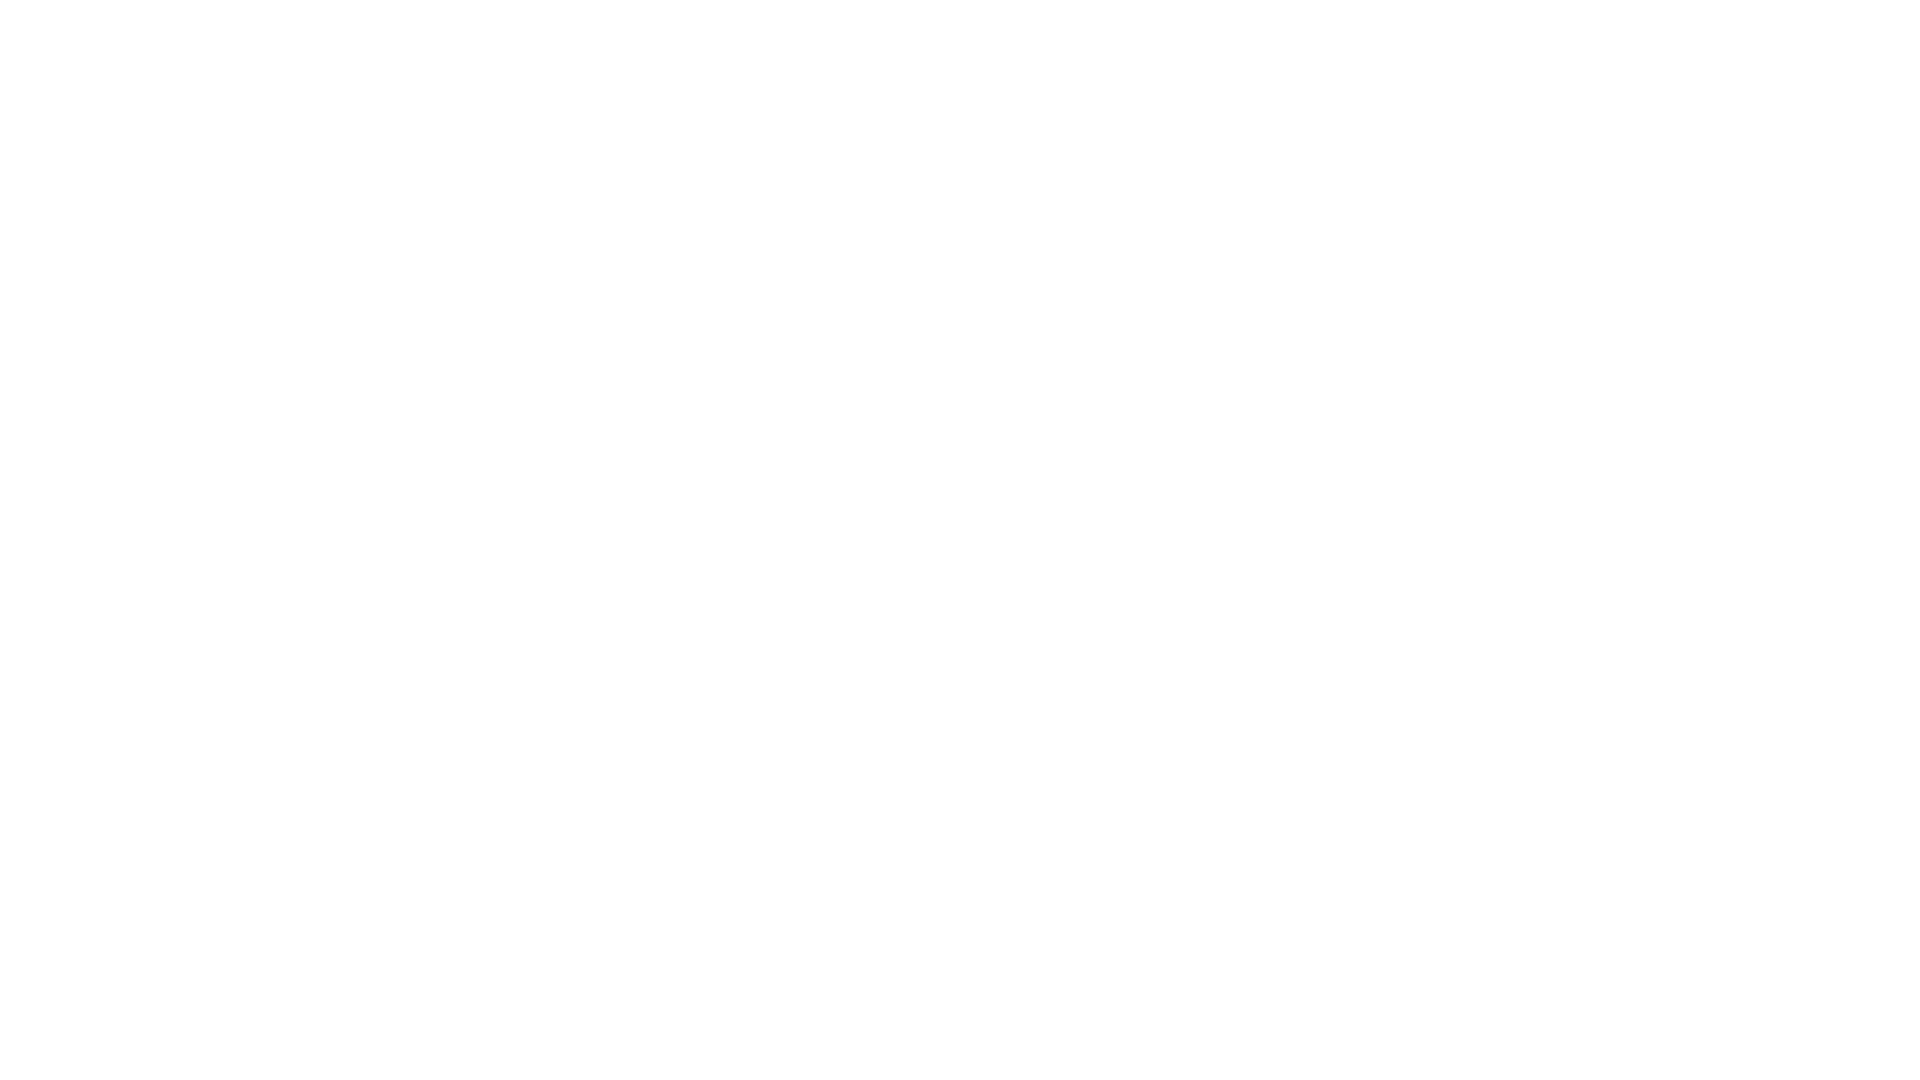

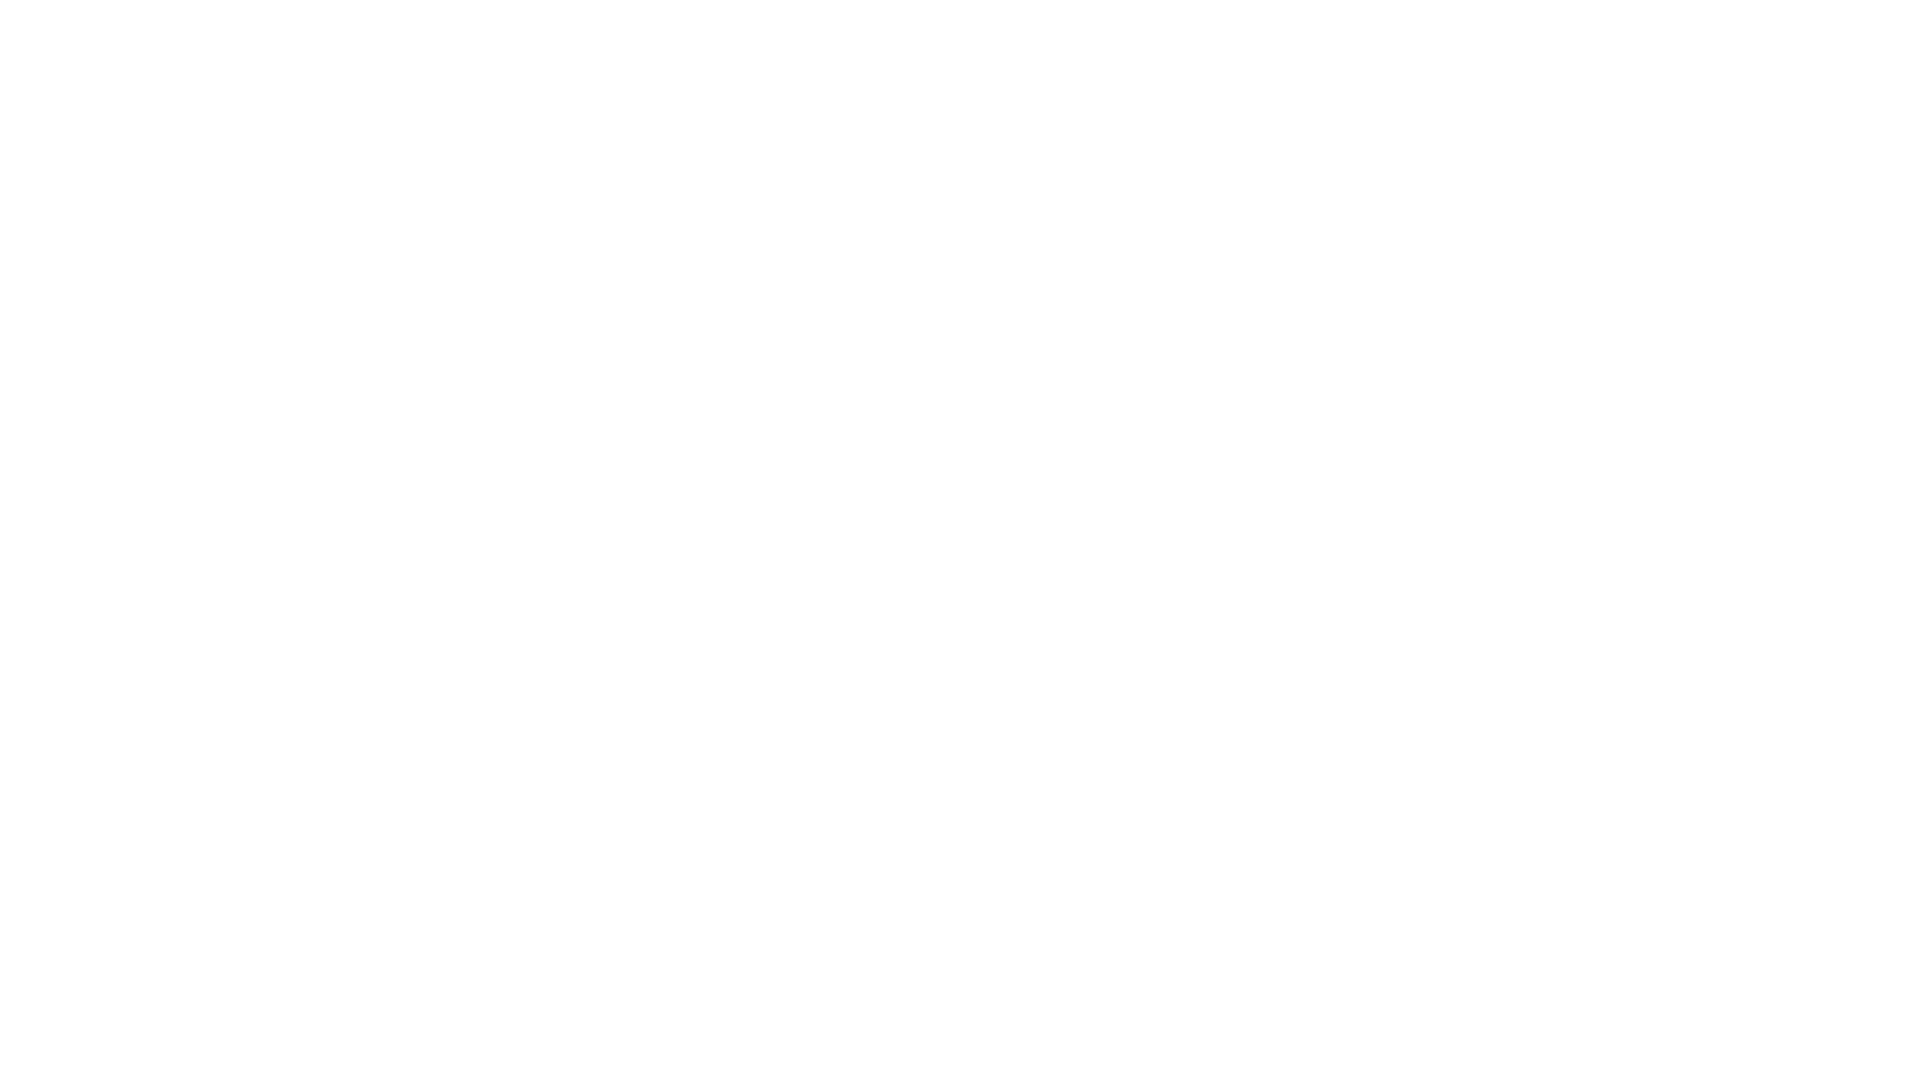